Tests interaction between checkbox selection and dropdown menu on a practice automation page - selects a checkbox option, then selects the same option from a dropdown, enters the text into an input field, and triggers an alert.

Starting URL: https://rahulshettyacademy.com/AutomationPractice/

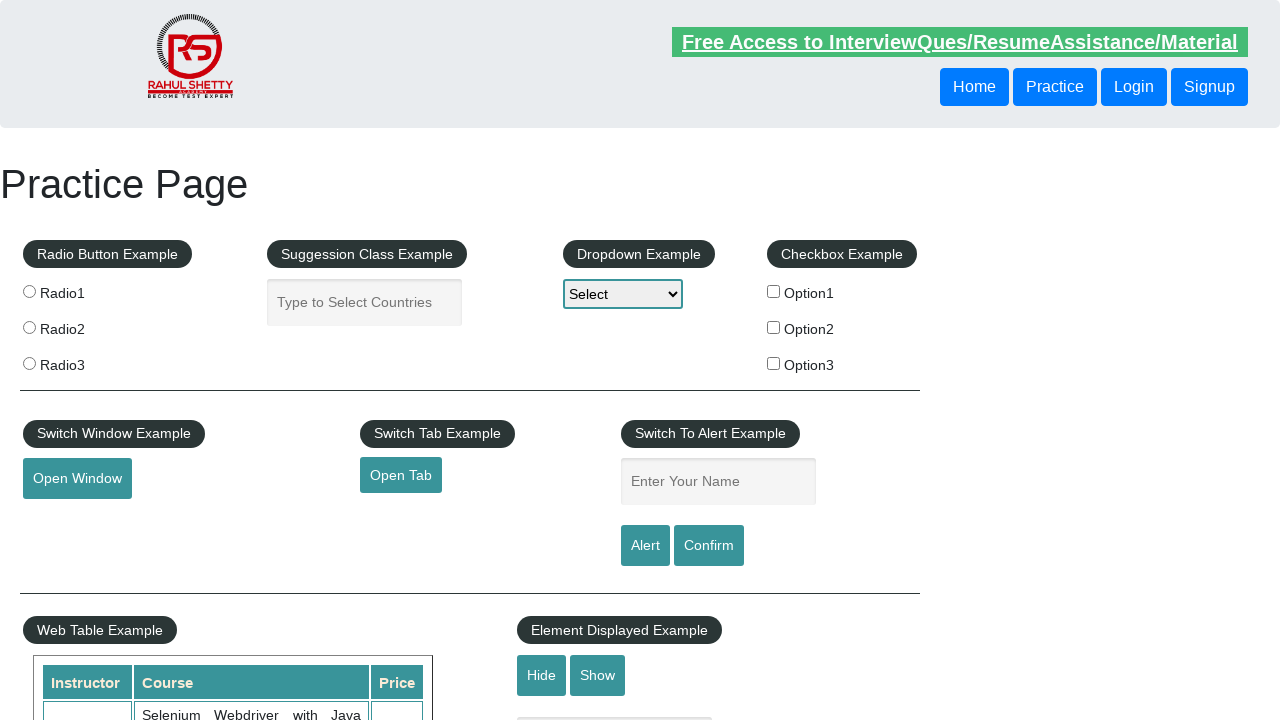

Retrieved all checkbox labels from the checkbox example section
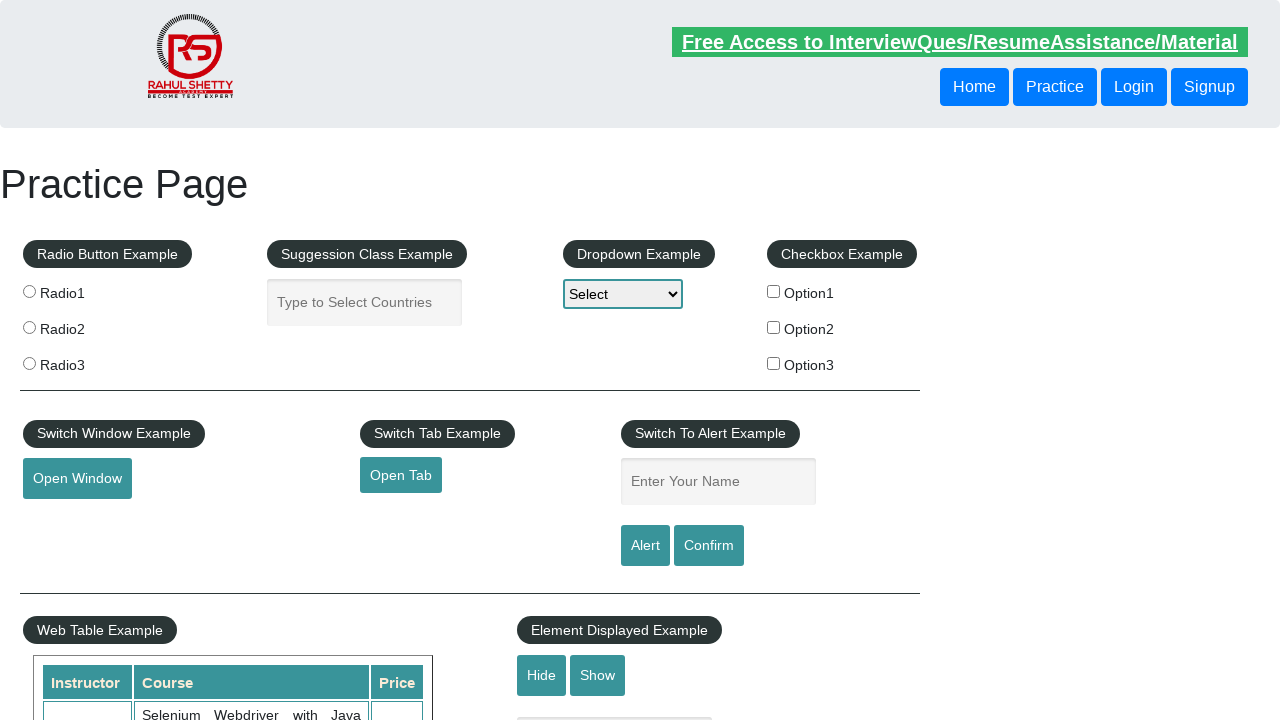

Extracted text content from second checkbox option: Option2
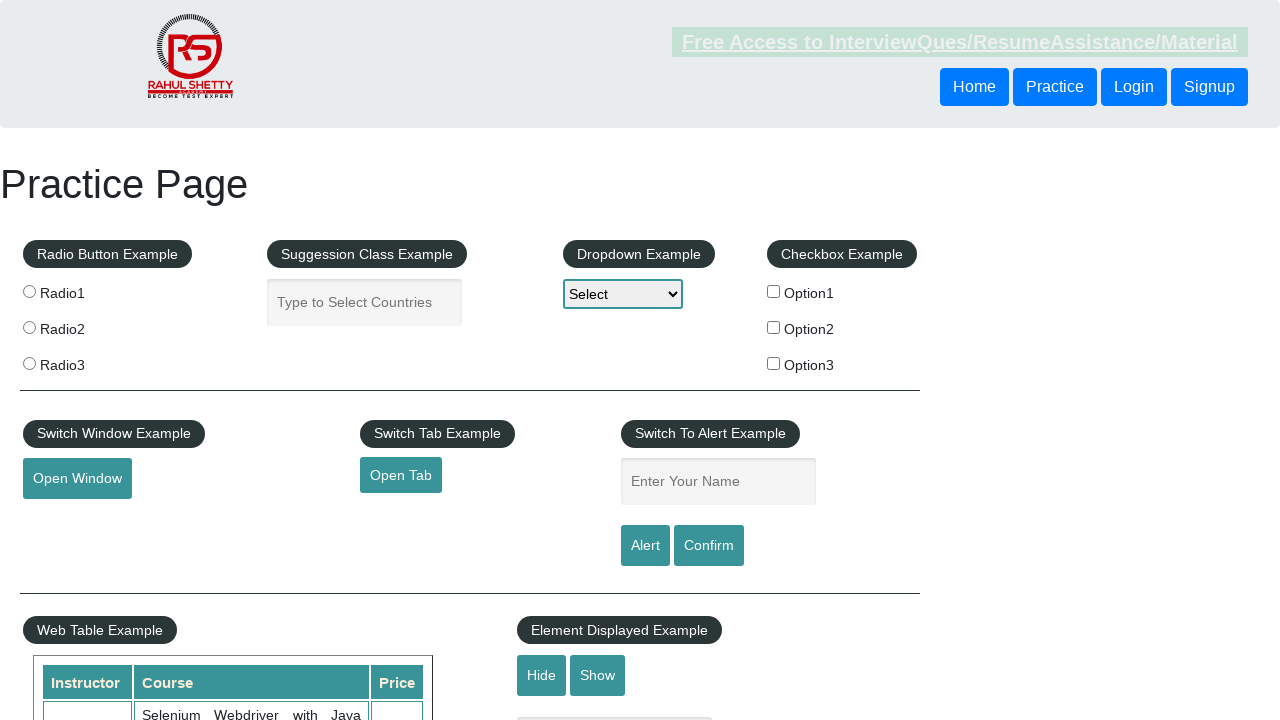

Clicked the checkbox for Option2 at (774, 327) on #checkbox-example label >> nth=1 >> input
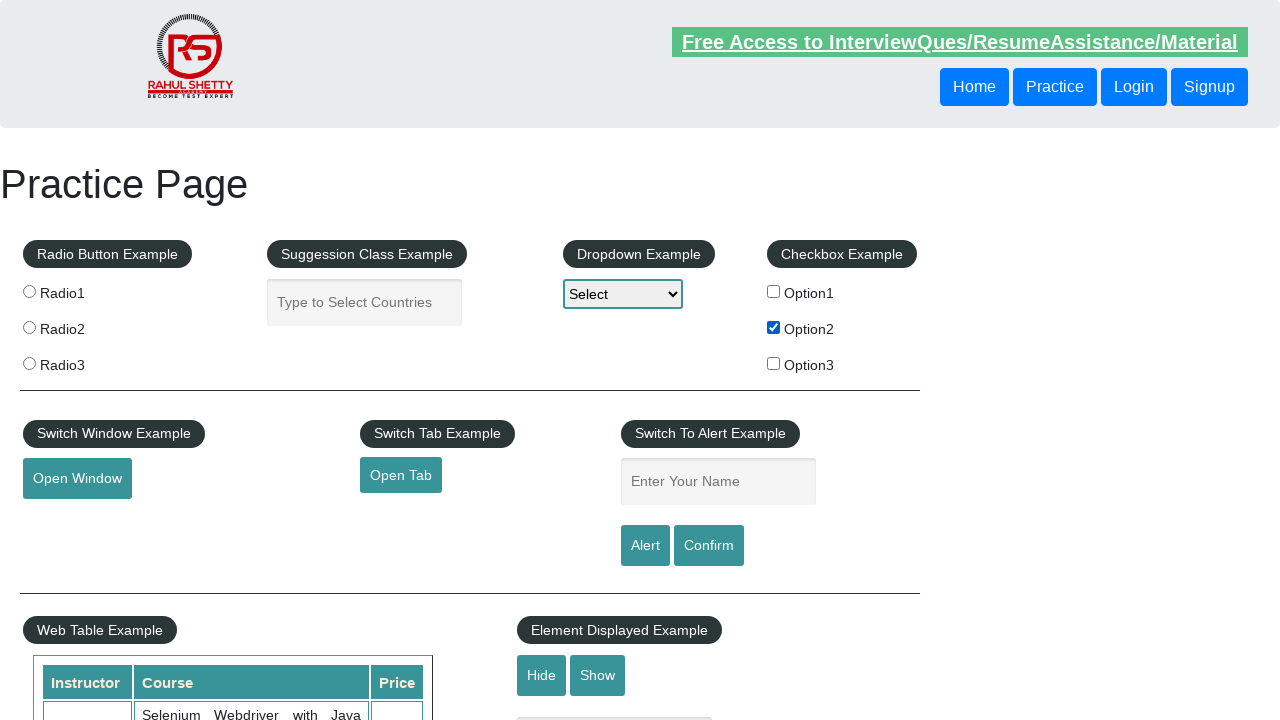

Selected Option2 from the dropdown menu on #dropdown-class-example
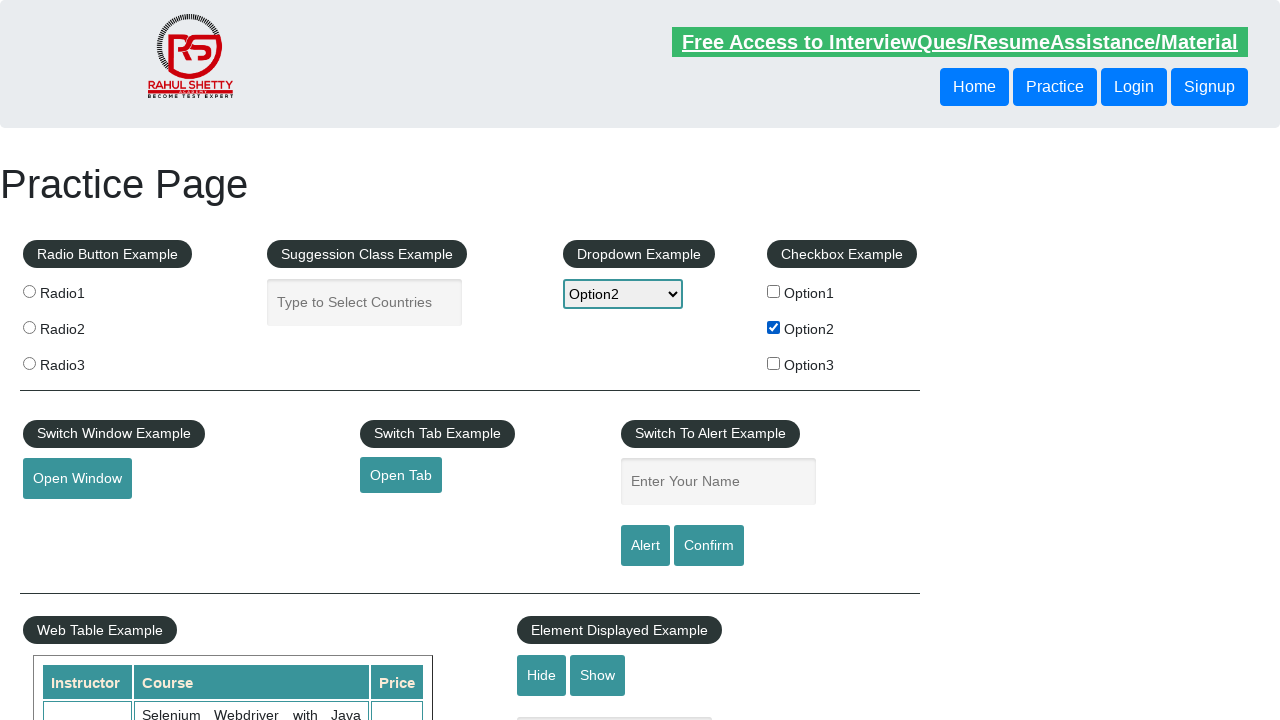

Filled the name input field with Option2 on #name
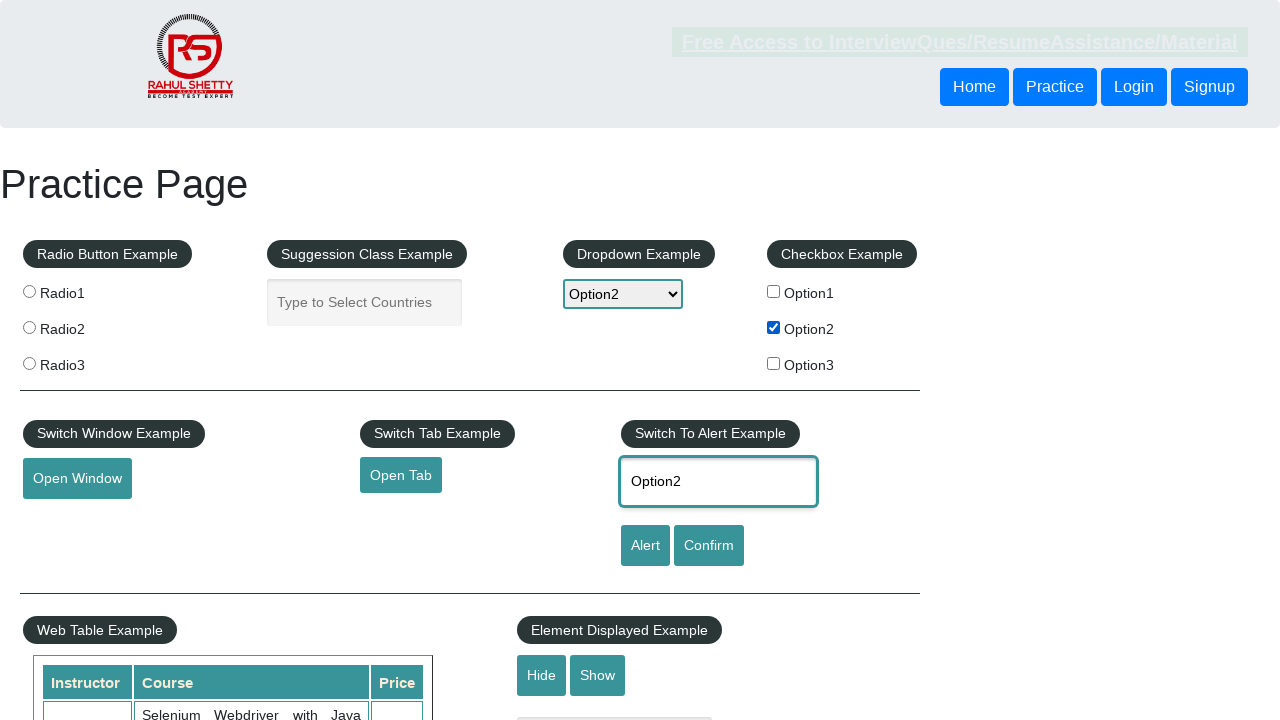

Clicked the alert button to trigger the alert at (645, 546) on #alertbtn
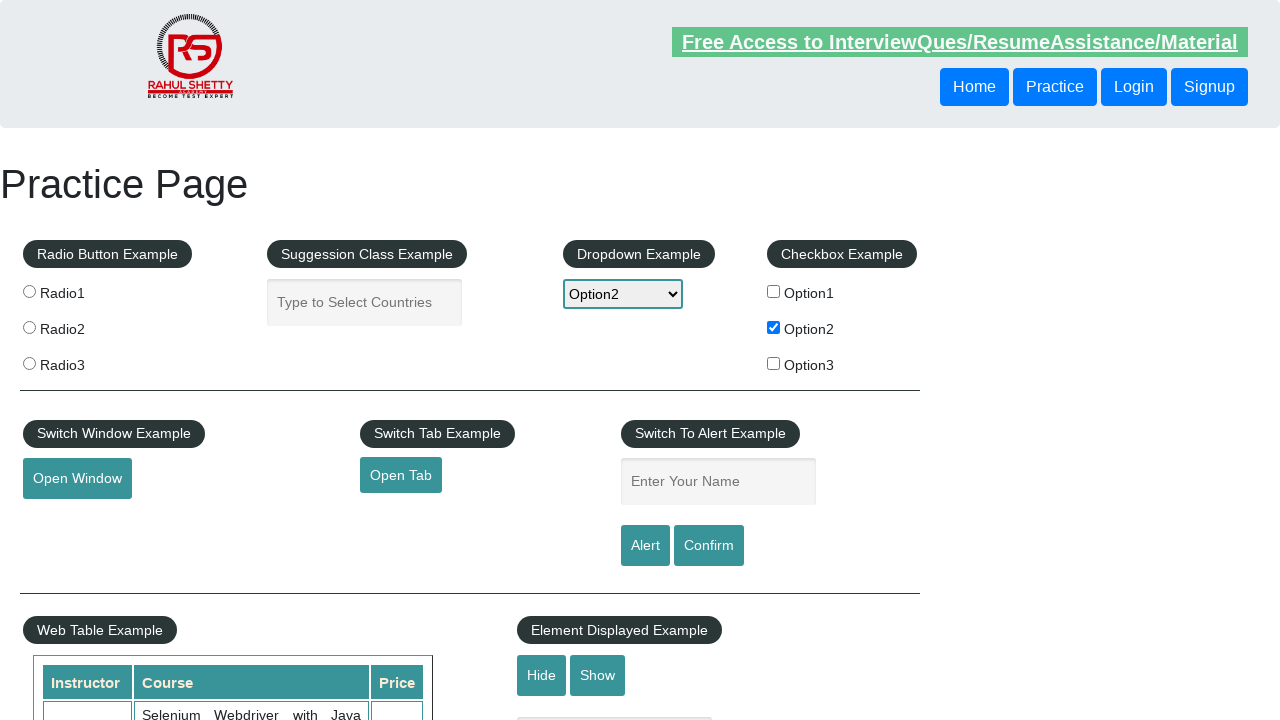

Alert dialog appeared and was accepted
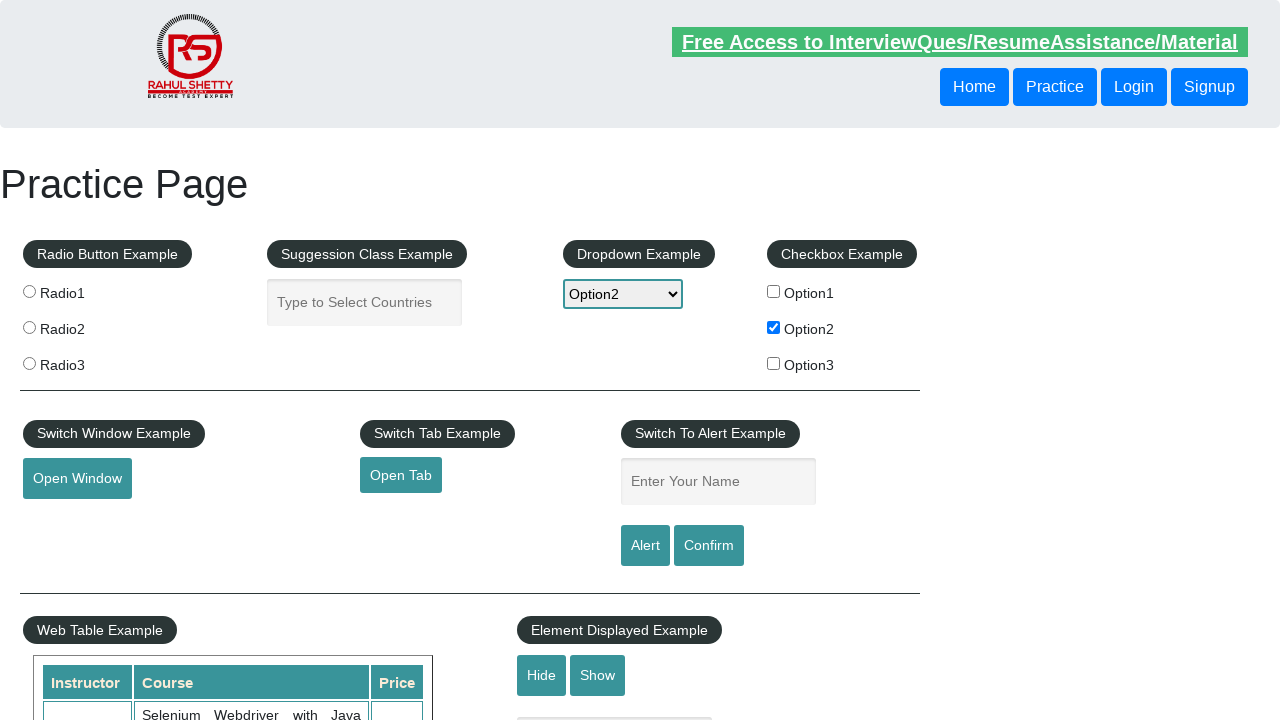

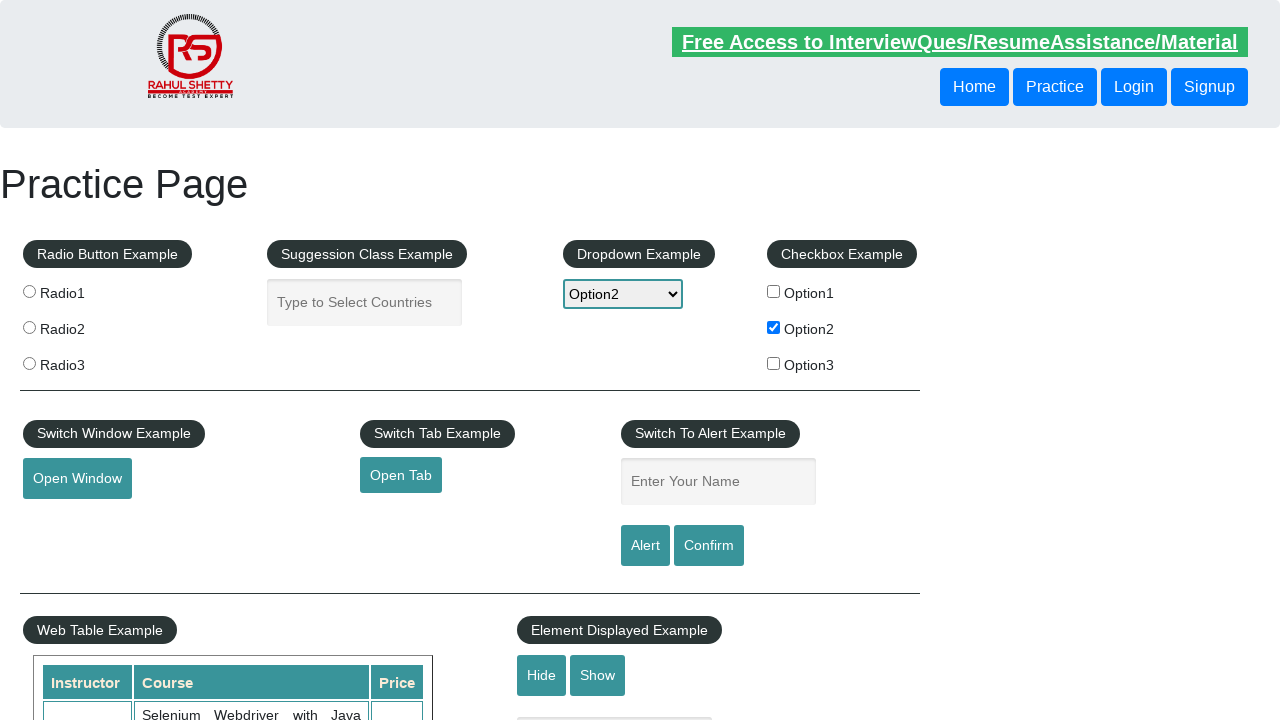